Tests autocomplete functionality by typing a partial country name, selecting from suggestions, and verifying the result

Starting URL: https://testcenter.techproeducation.com/index.php?page=autocomplete

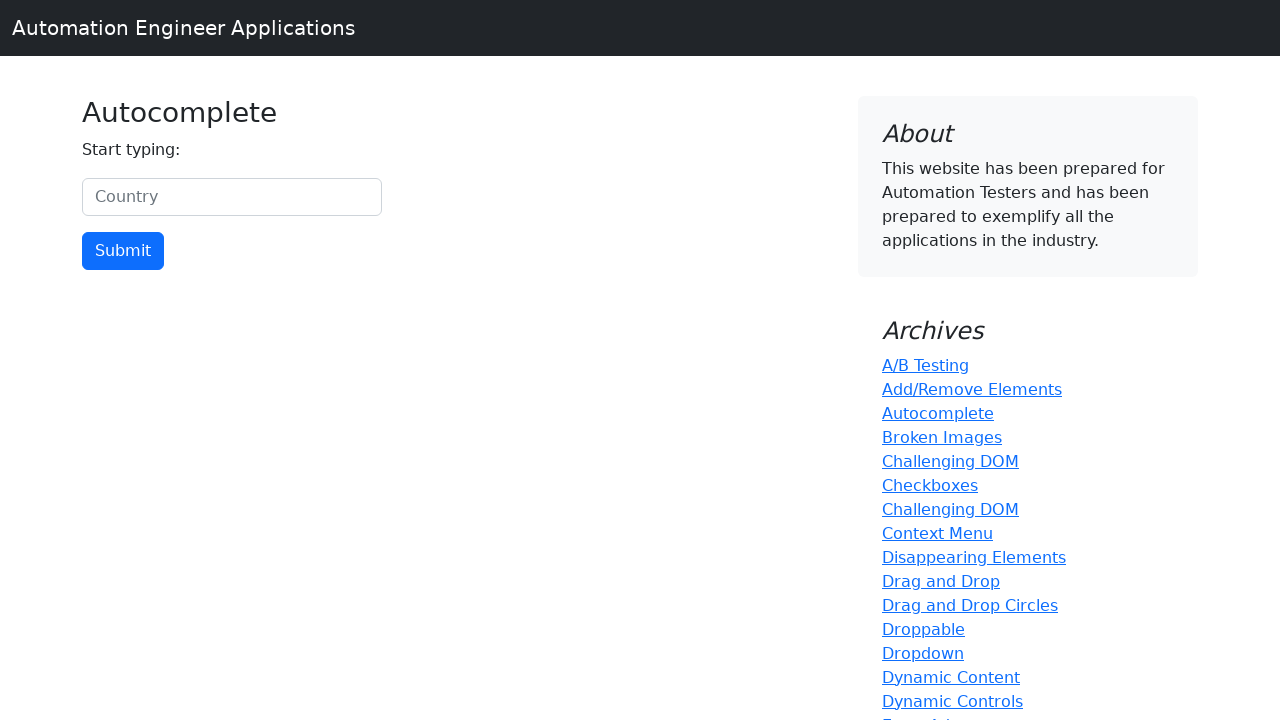

Typed 'uni' in the country autocomplete field on #myCountry
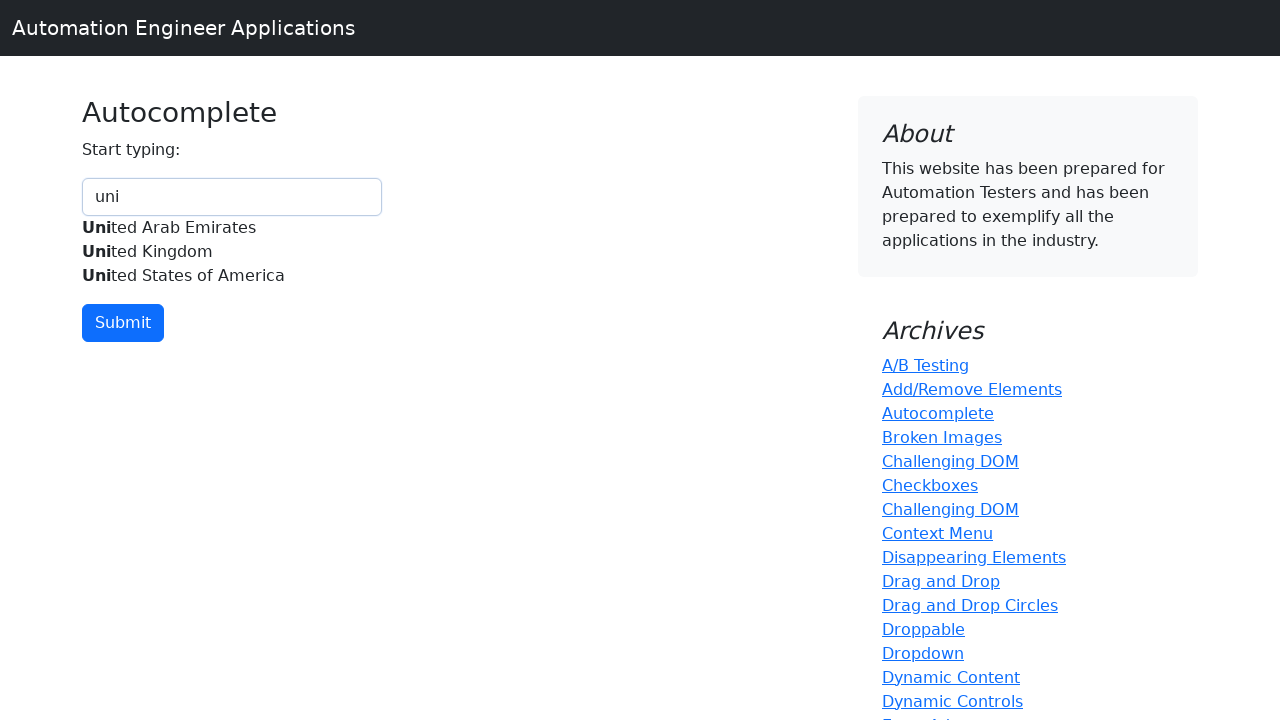

Selected 'United Kingdom' from autocomplete suggestions at (232, 252) on xpath=//div[.='United Kingdom']
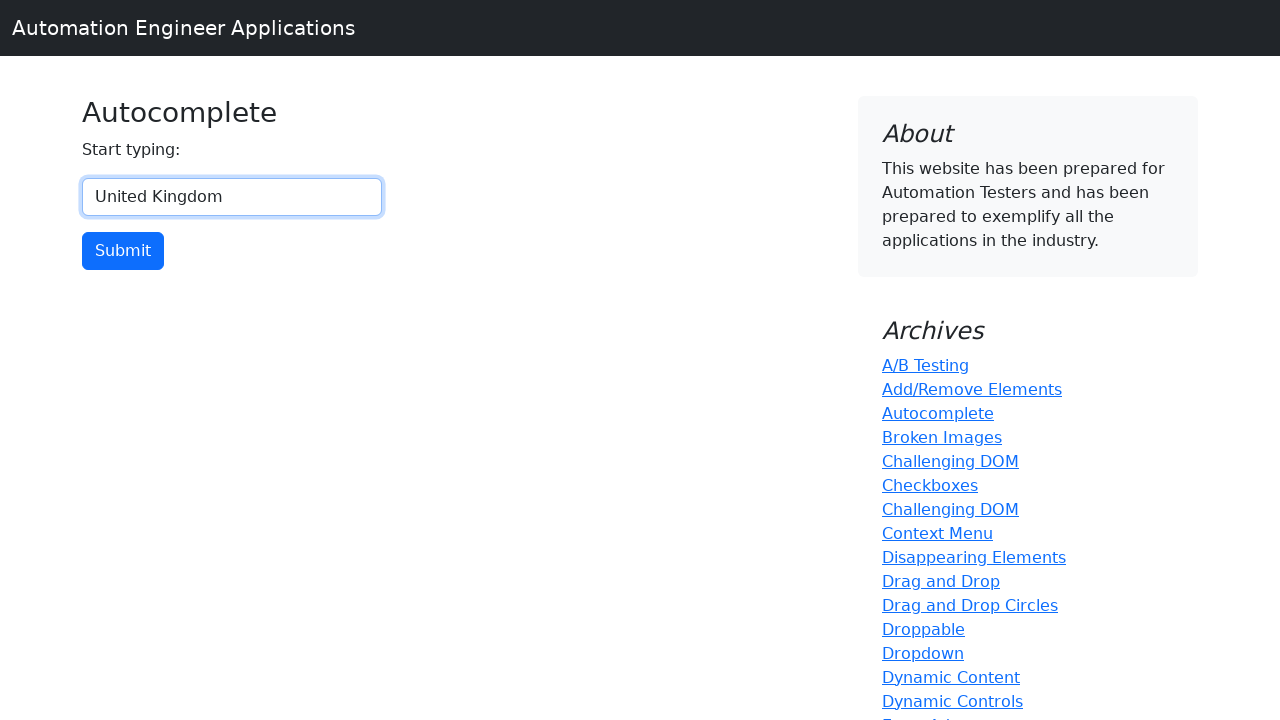

Clicked the submit button at (123, 251) on input[type='button']
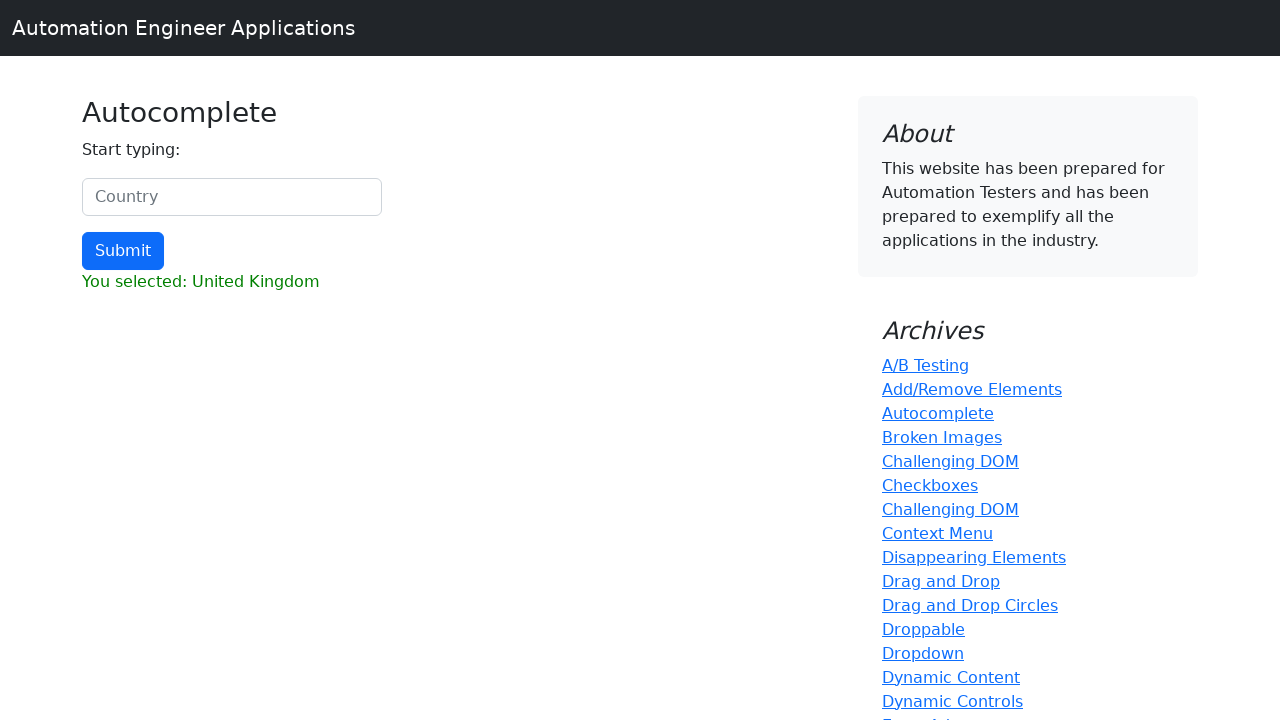

Retrieved result text from the result field
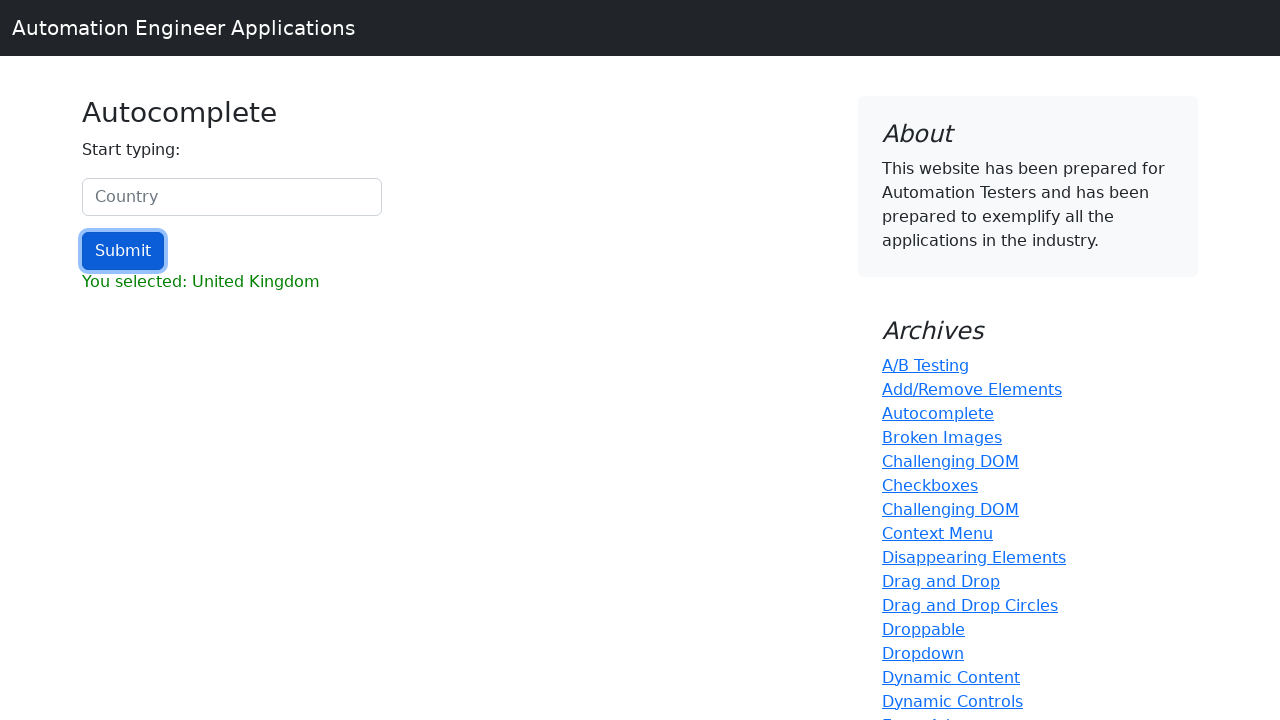

Verified that result contains 'United Kingdom'
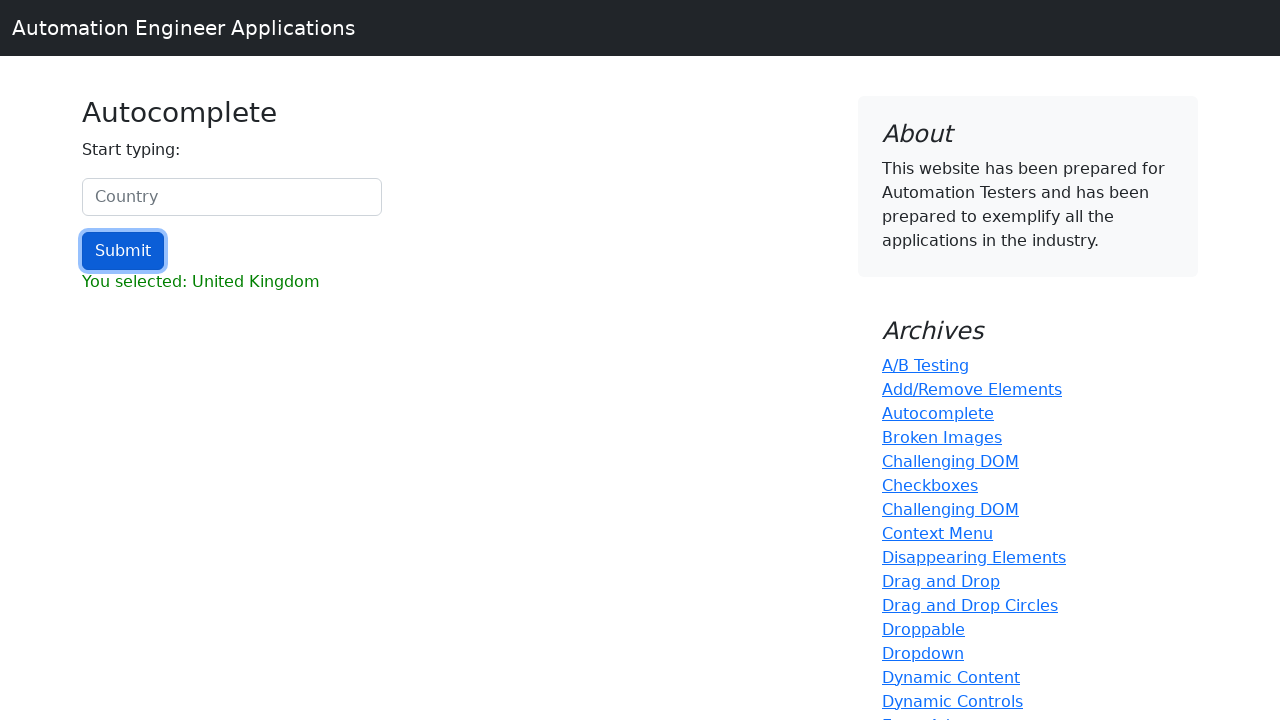

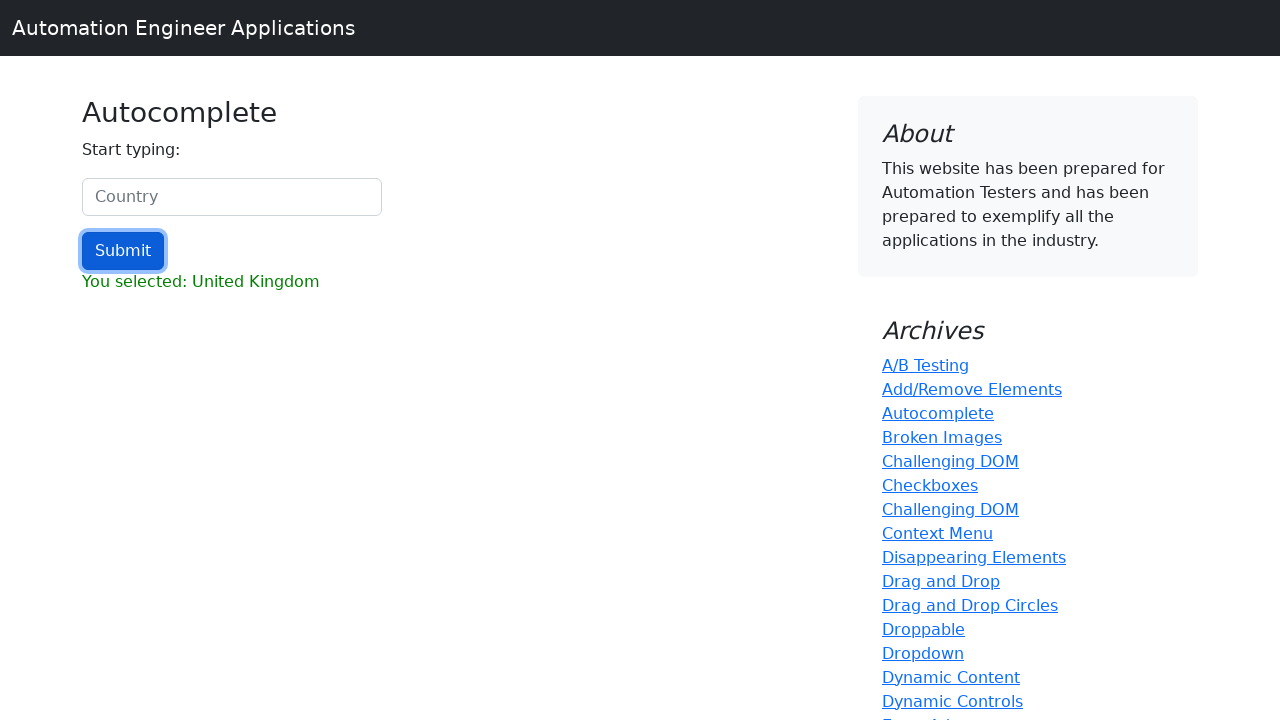